Tests jQuery UI custom dropdown selection by selecting various options from multiple dropdown menus including speed, files, number, and salutation.

Starting URL: https://jqueryui.com/resources/demos/selectmenu/default.html

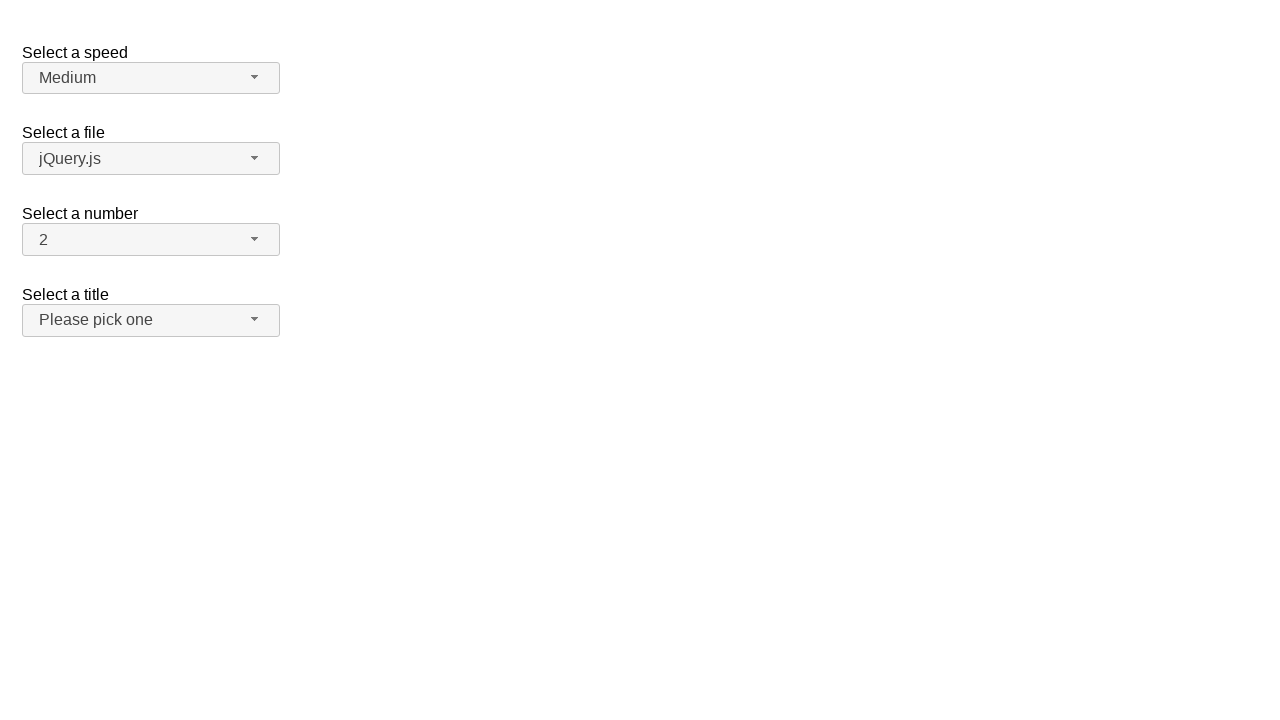

Clicked speed dropdown button at (151, 78) on span#speed-button
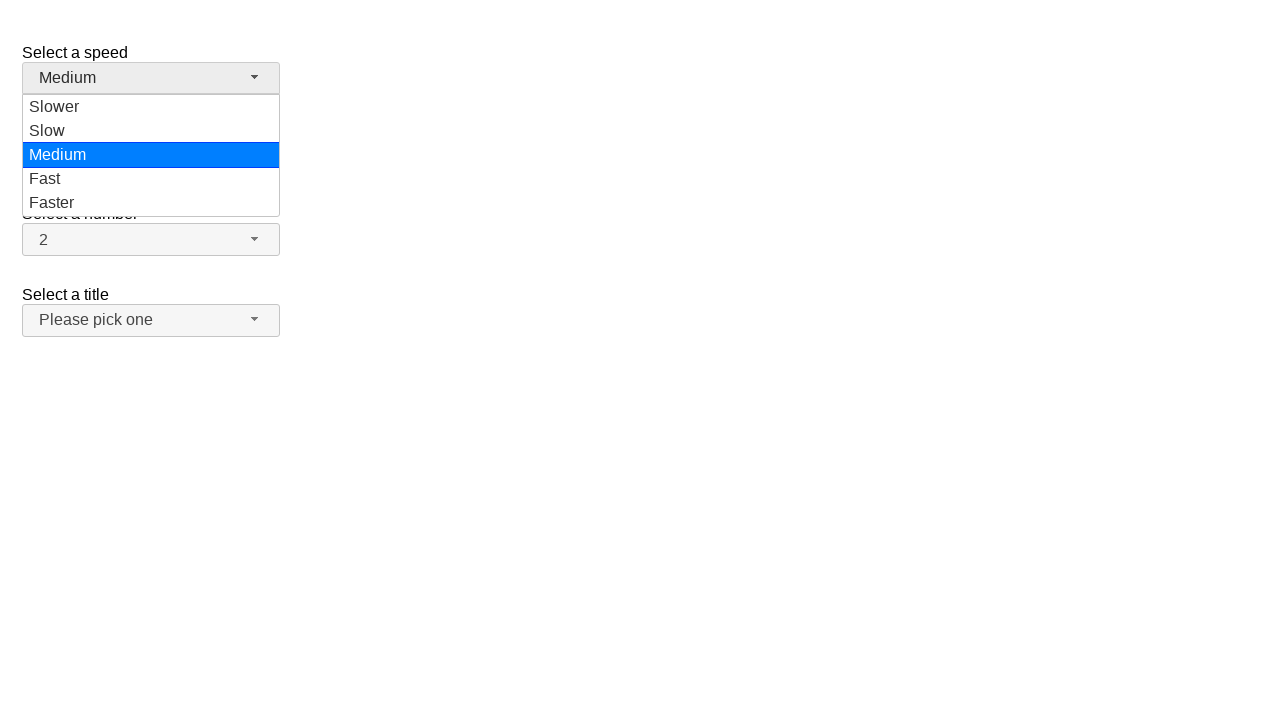

Speed dropdown menu became visible
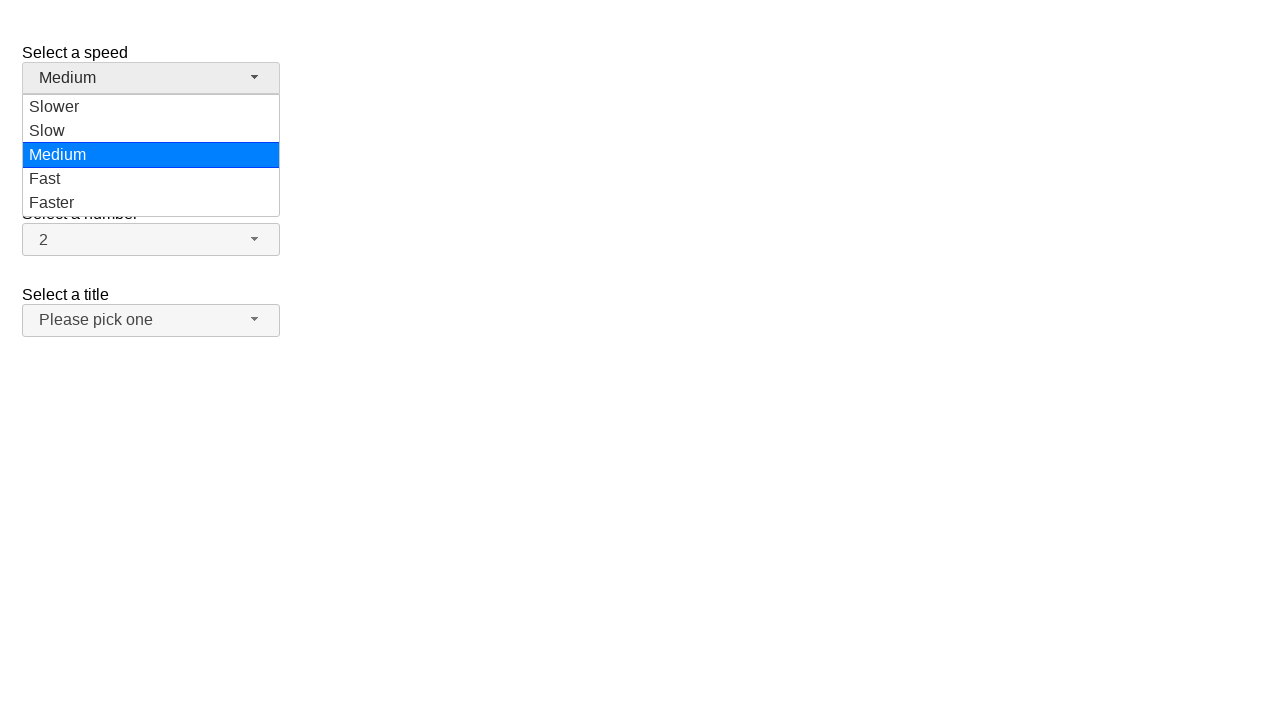

Selected 'Medium' from speed dropdown at (151, 155) on ul#speed-menu div:has-text('Medium')
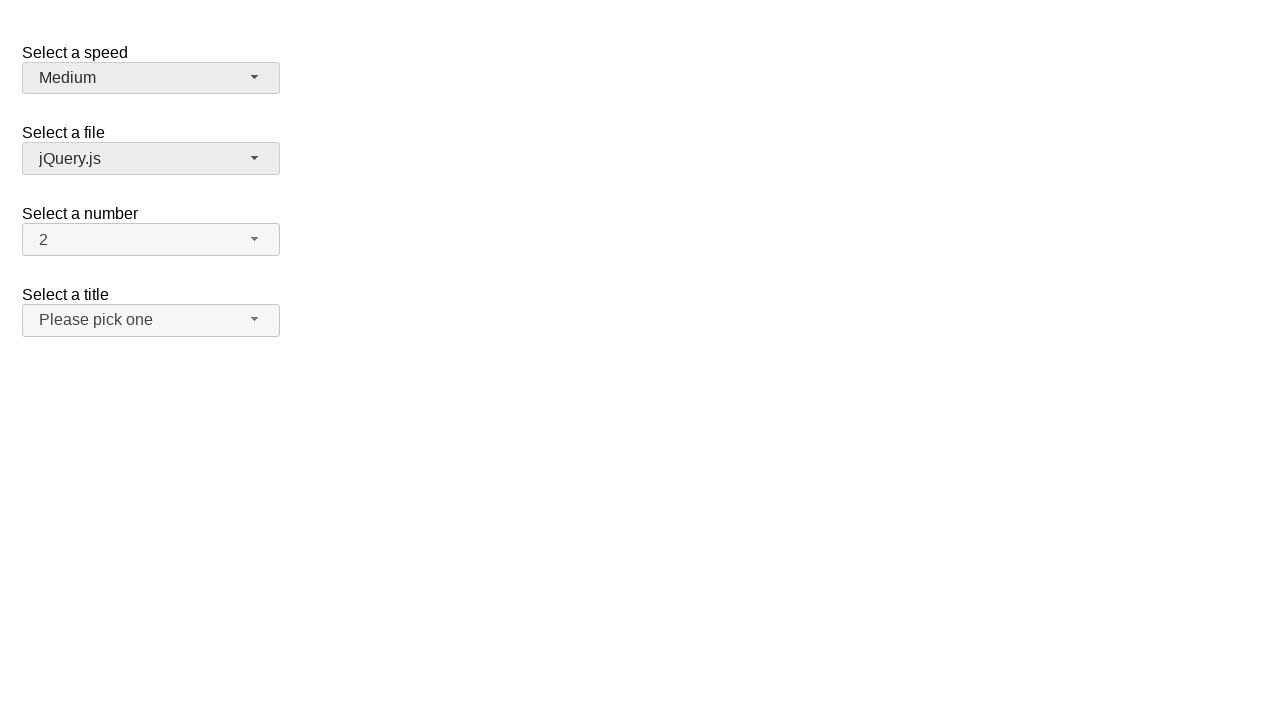

Clicked files dropdown button at (151, 159) on span#files-button
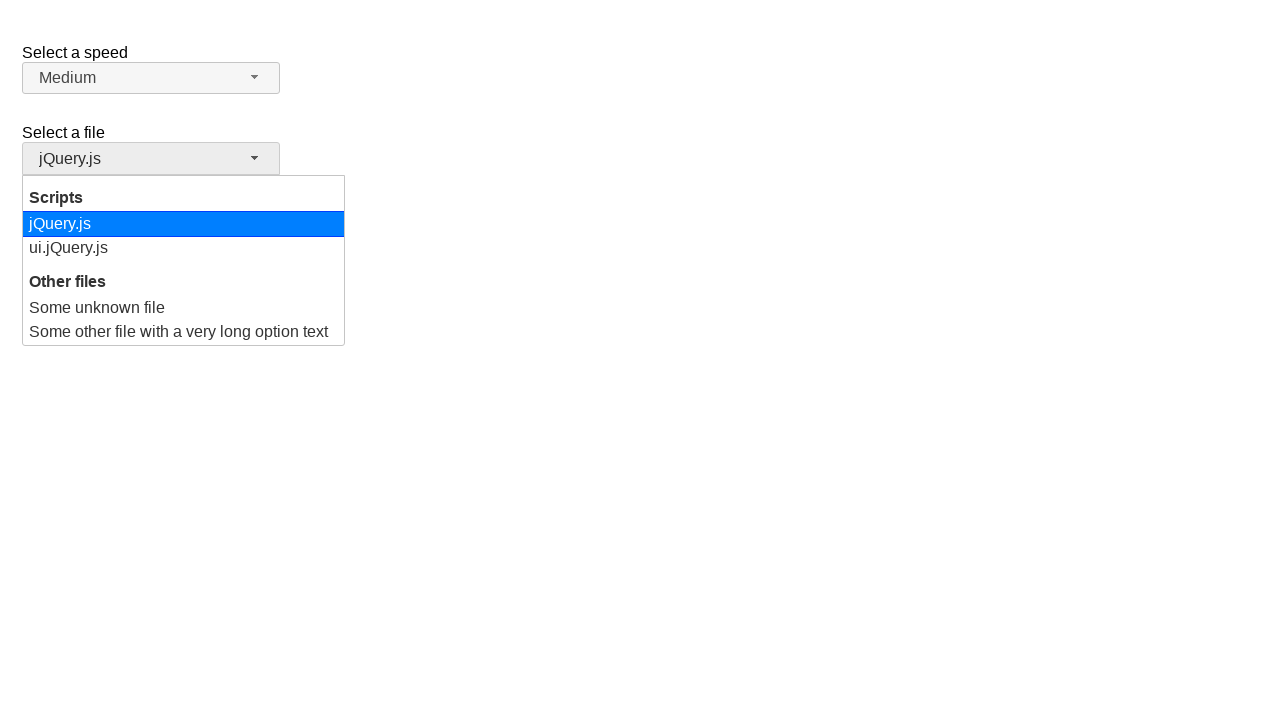

Files dropdown menu became visible
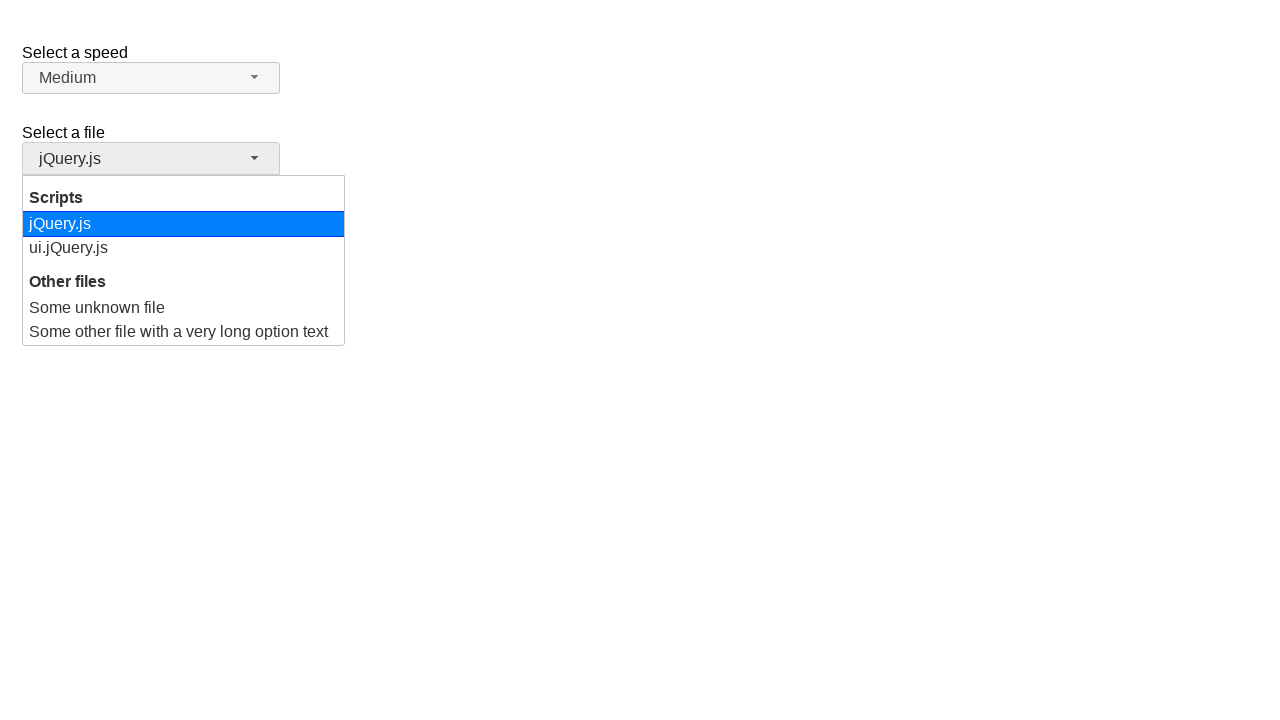

Selected 'Some unknown file' from files dropdown at (184, 308) on ul#files-menu div:has-text('Some unknown file')
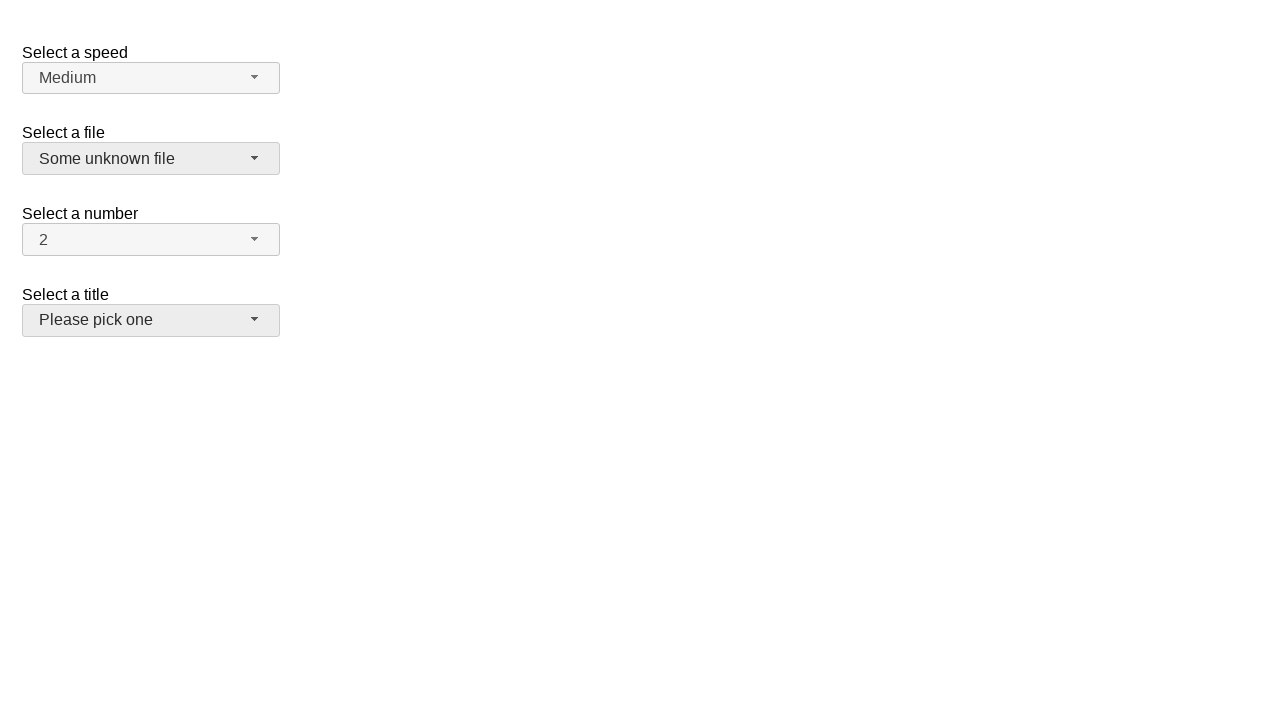

Clicked number dropdown button at (151, 240) on span#number-button
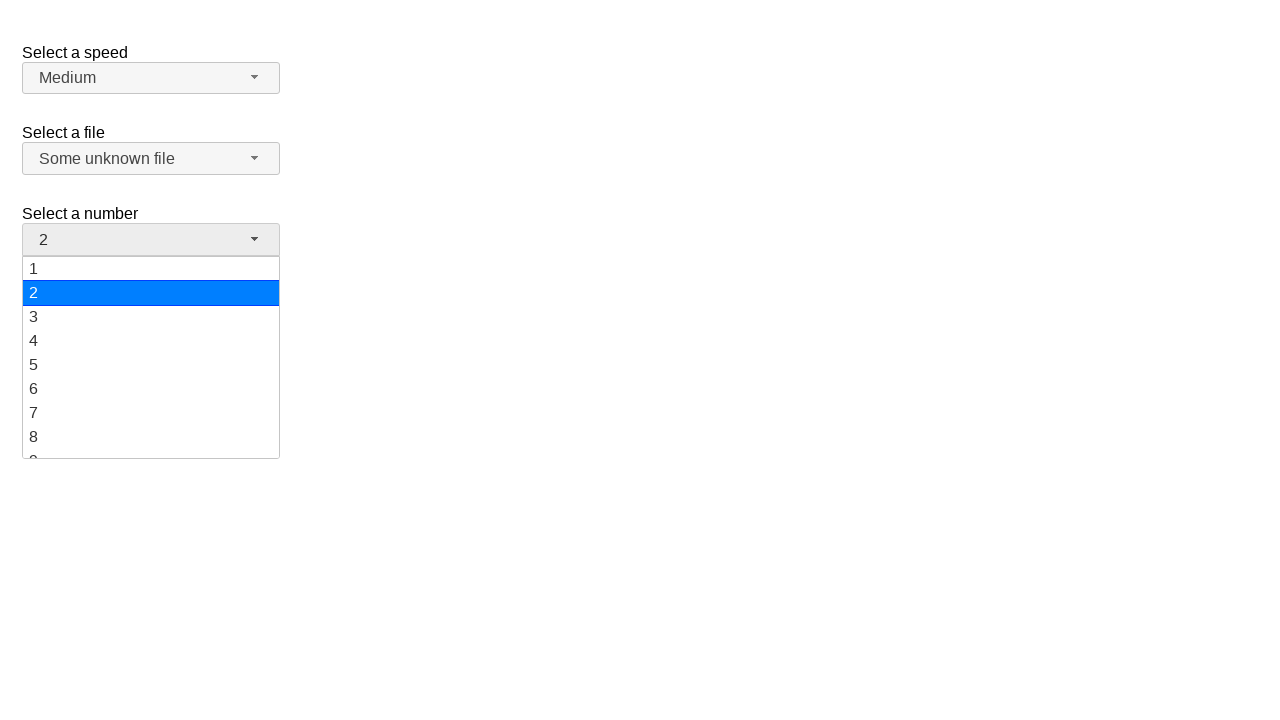

Number dropdown menu became visible
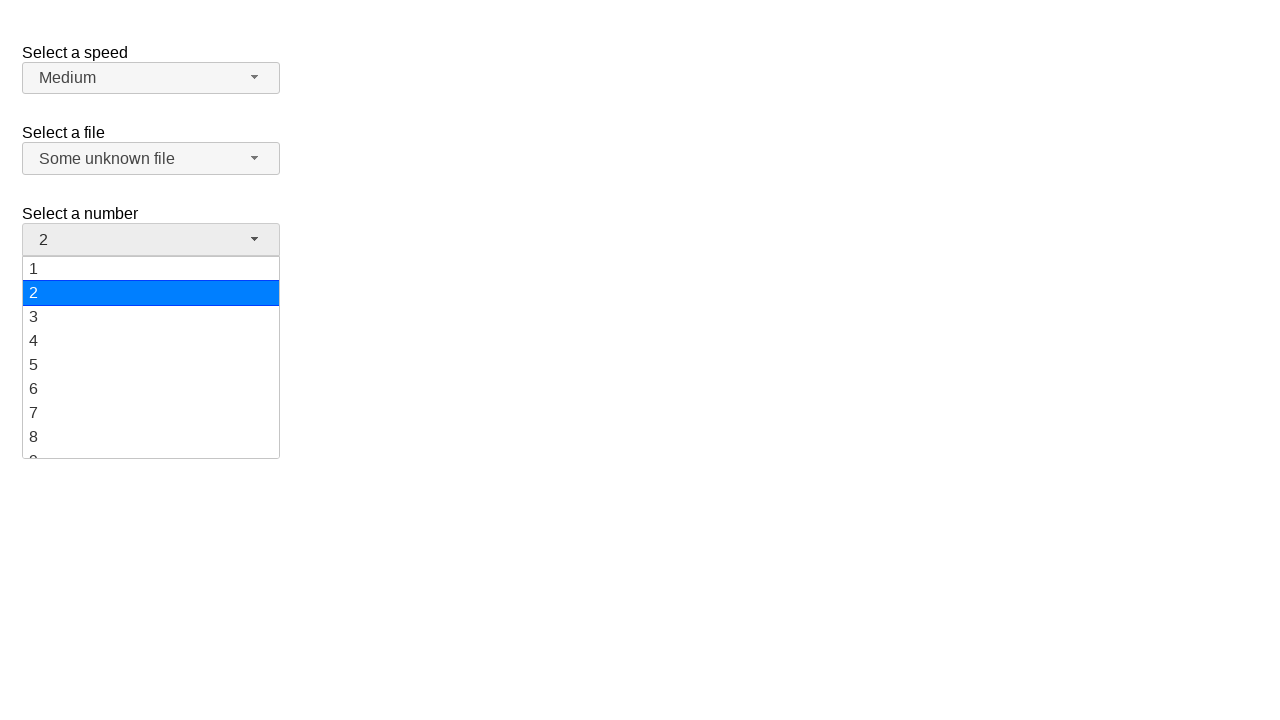

Selected '19' from number dropdown at (151, 445) on ul#number-menu div:has-text('19')
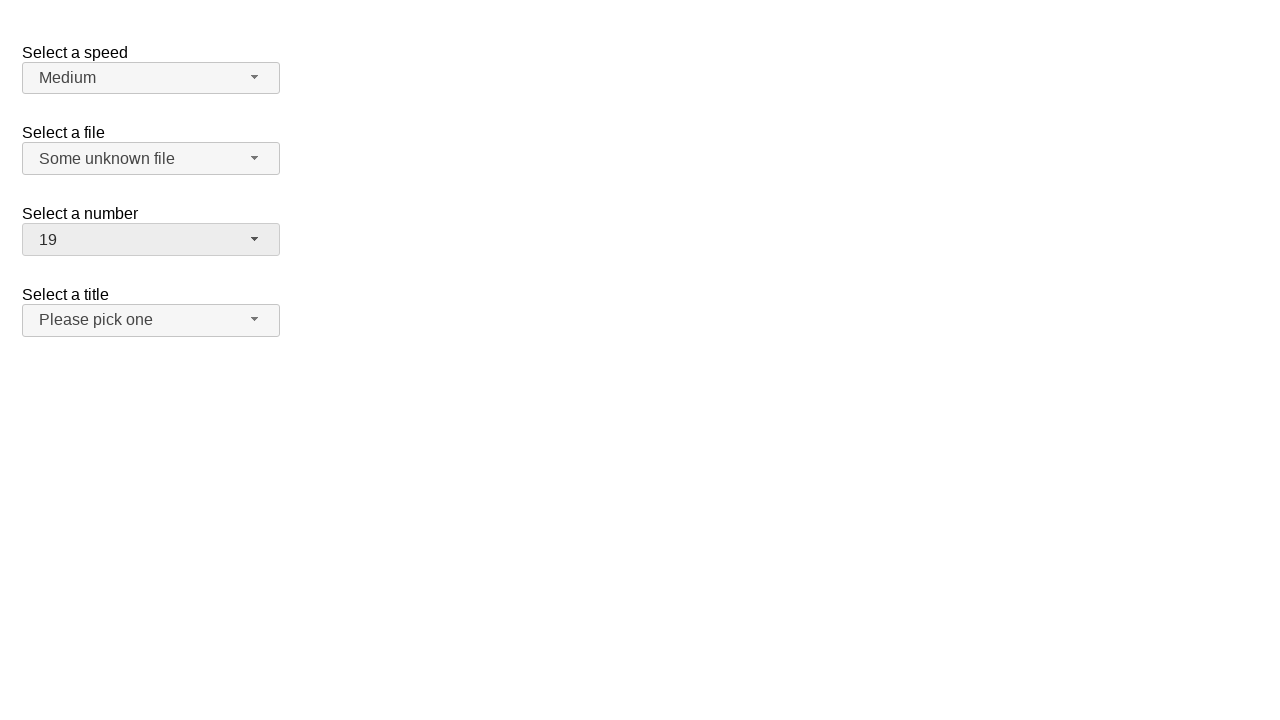

Clicked salutation dropdown button at (151, 320) on span#salutation-button
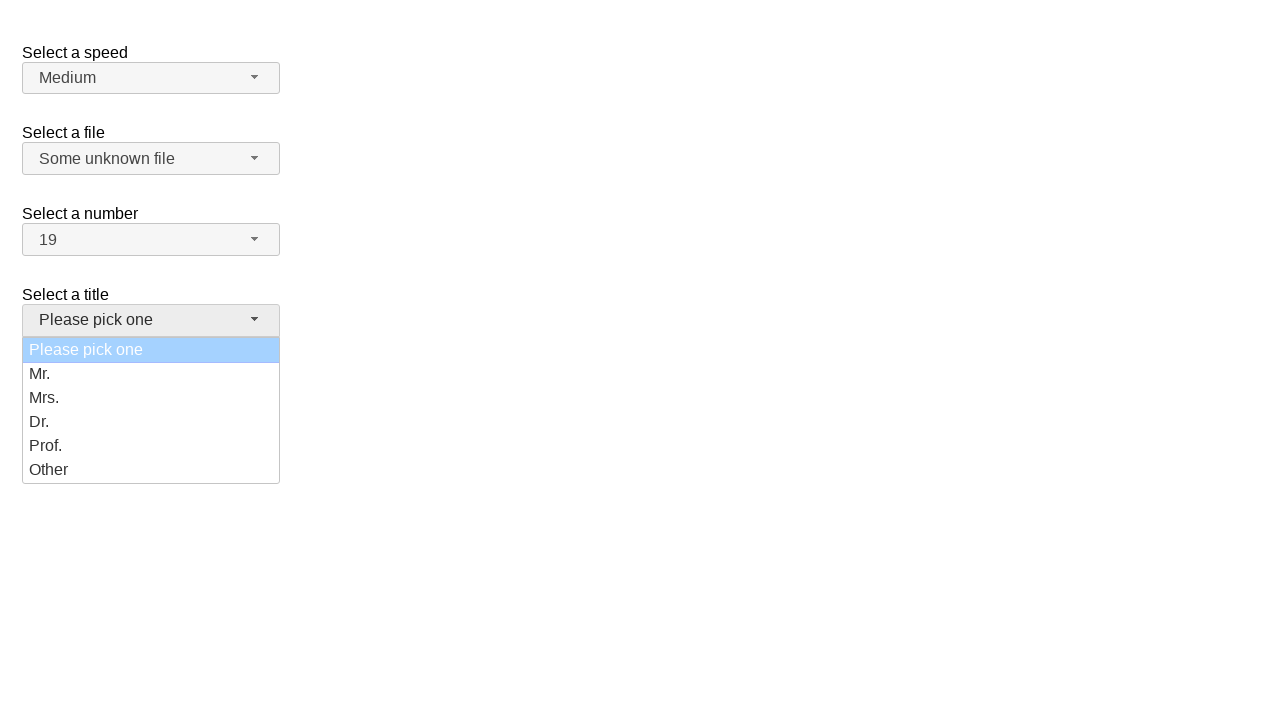

Salutation dropdown menu became visible
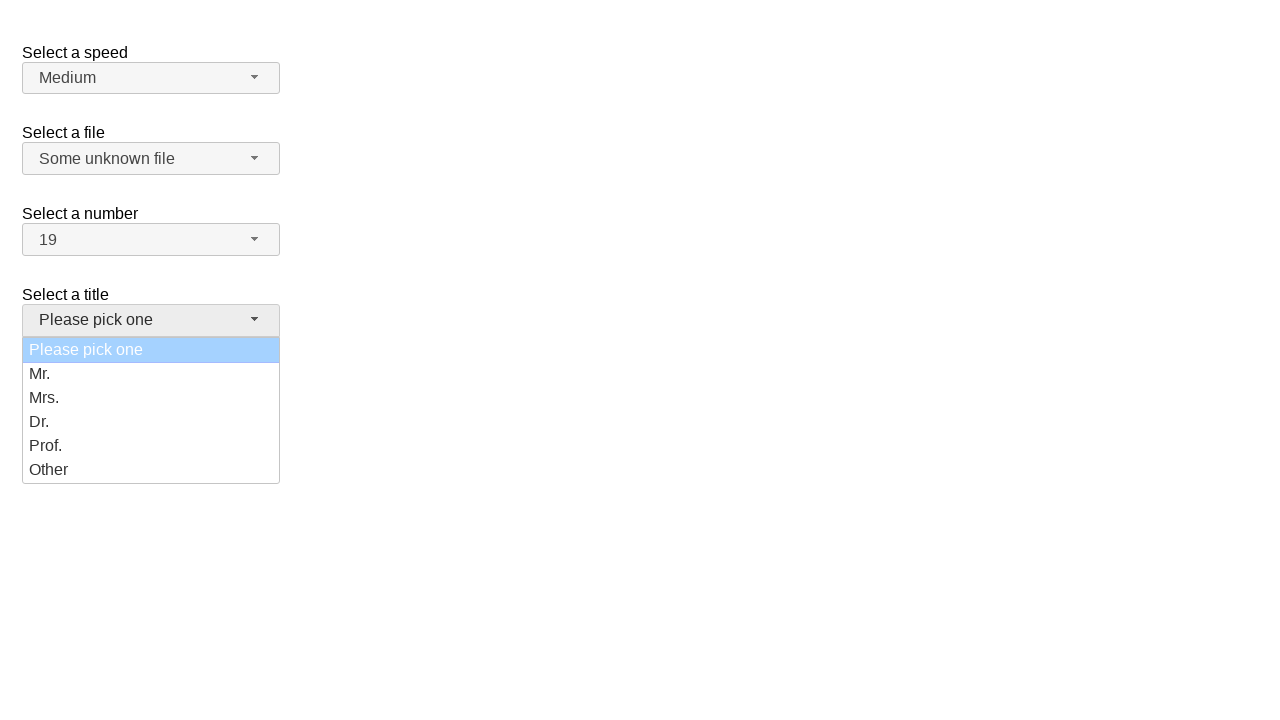

Selected 'Dr.' from salutation dropdown at (151, 422) on ul#salutation-menu div:has-text('Dr.')
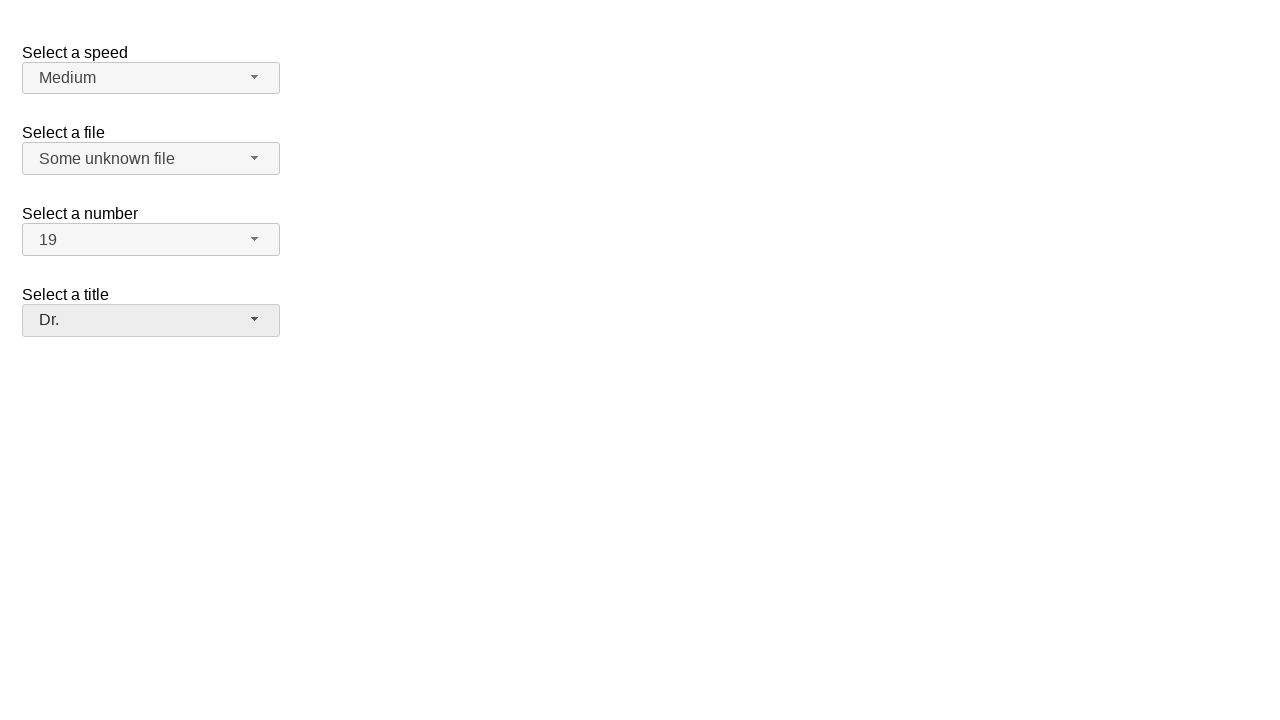

Verified speed dropdown selection is 'Medium'
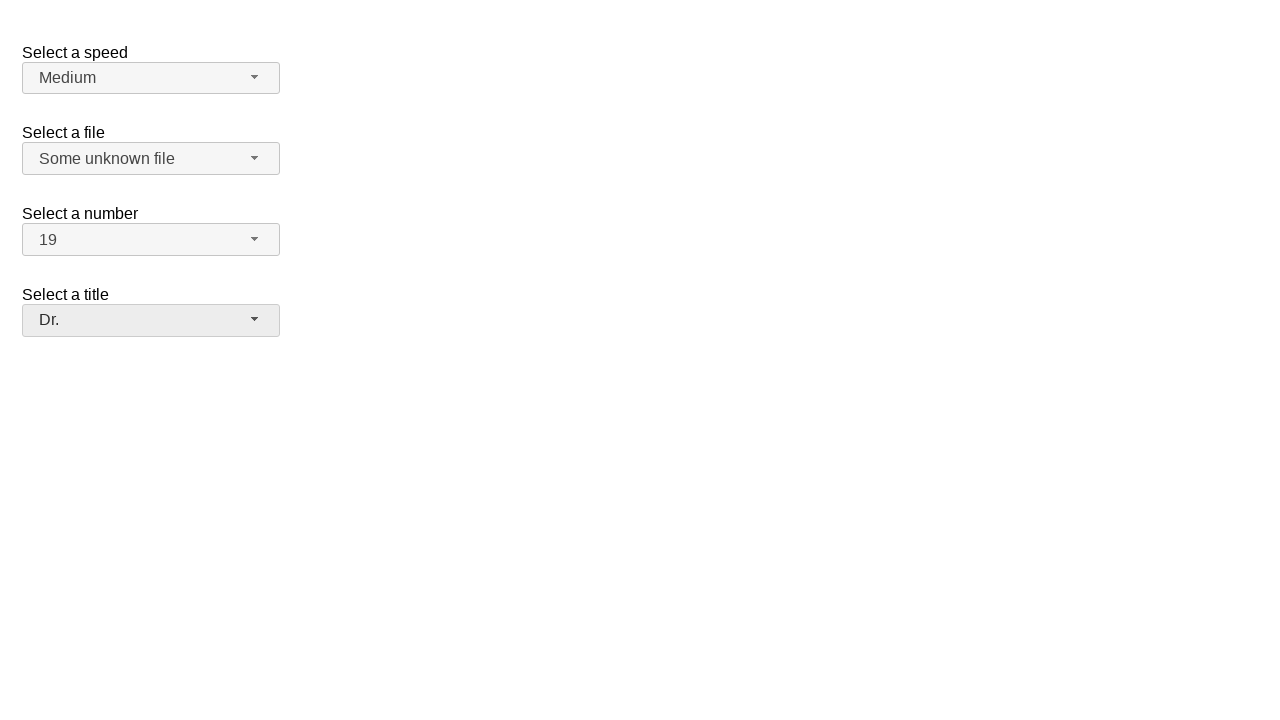

Verified files dropdown selection is 'Some unknown file'
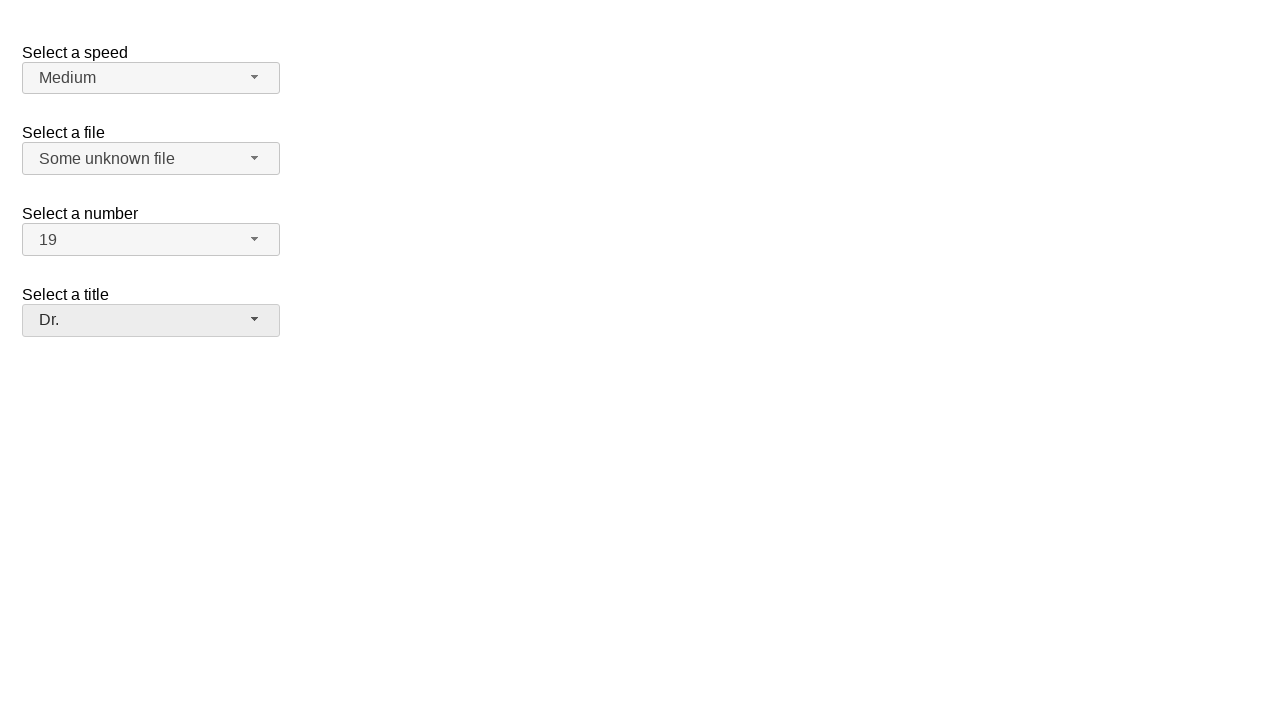

Verified number dropdown selection is '19'
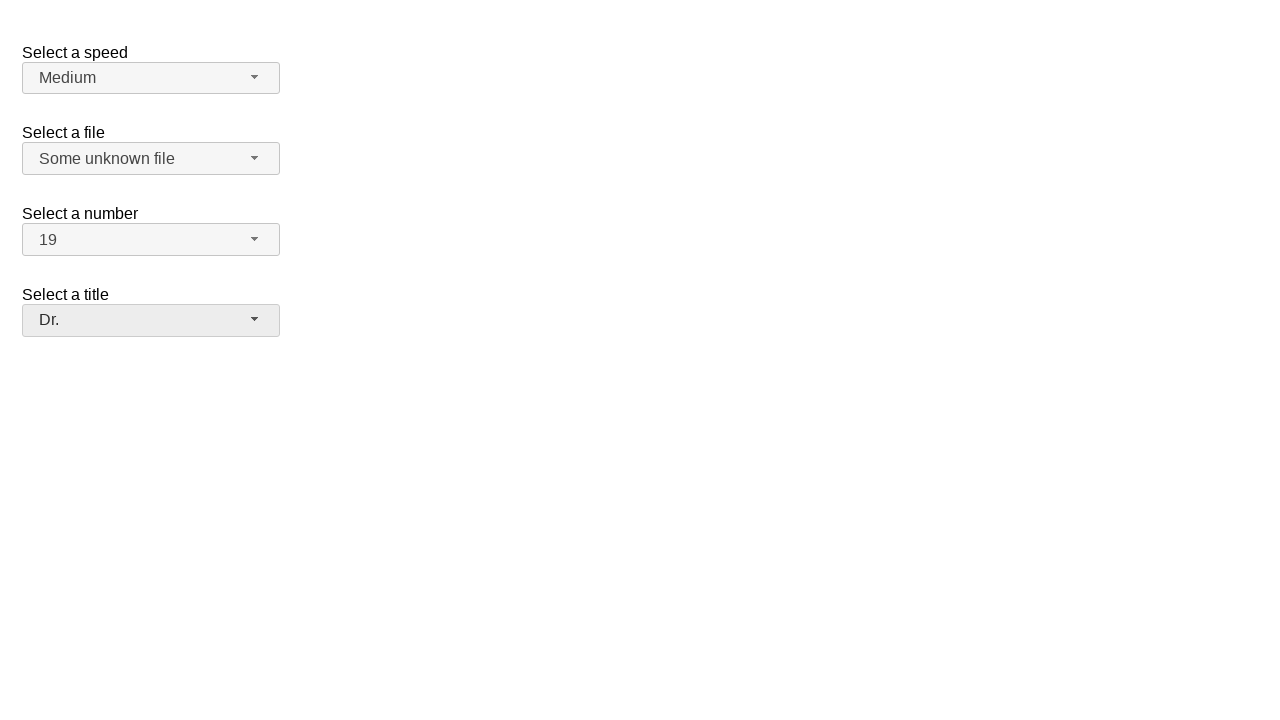

Verified salutation dropdown selection is 'Dr.'
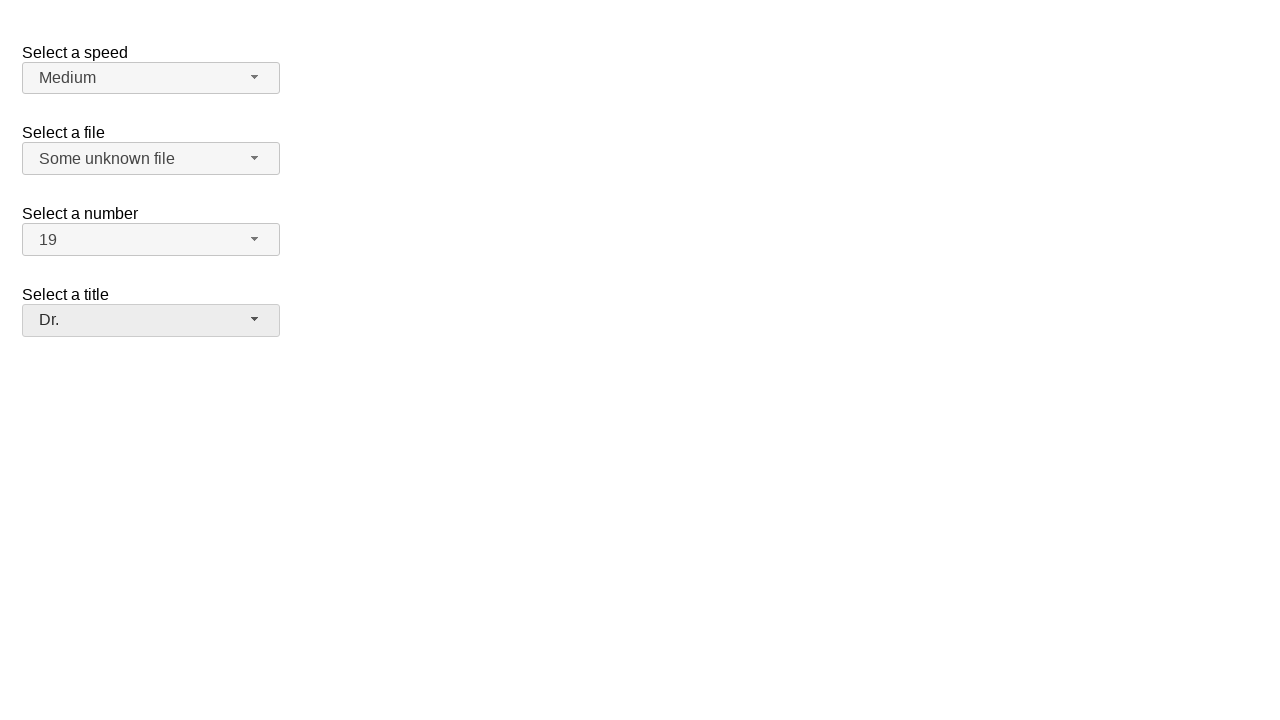

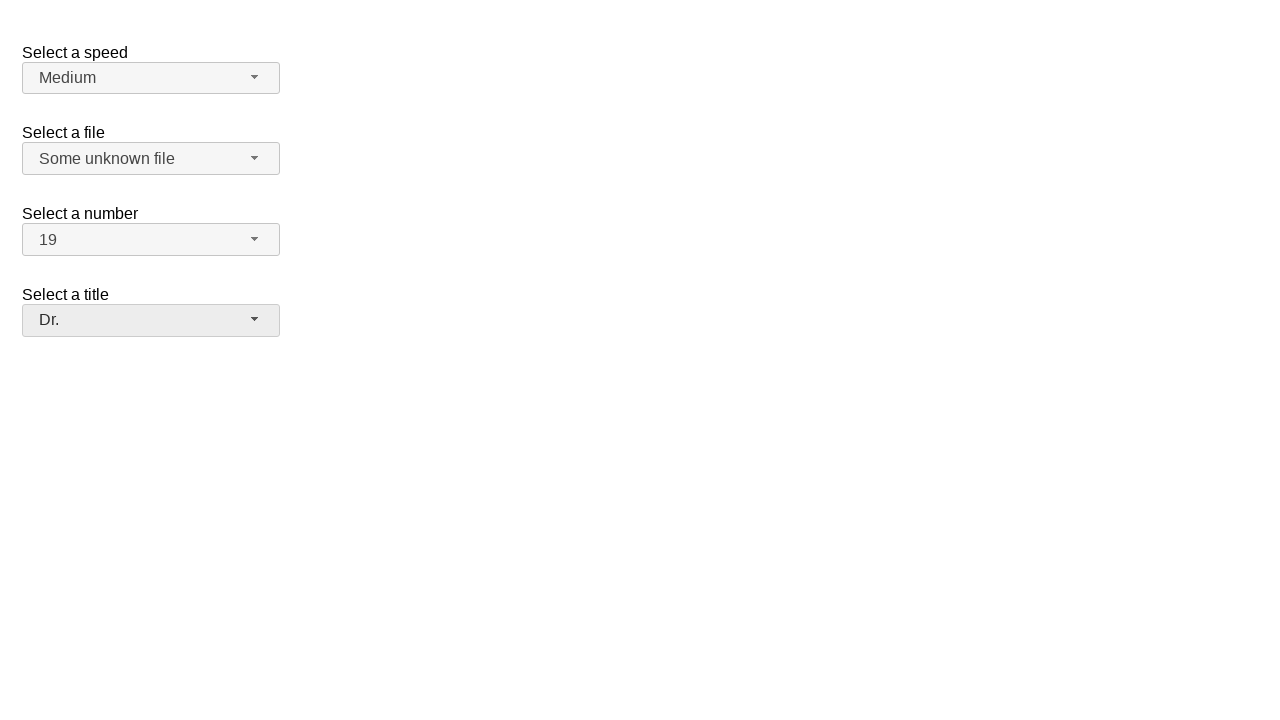